Navigates to a practice automation page and interacts with a fixed header table to extract and verify specific row data and total amount

Starting URL: https://rahulshettyacademy.com/AutomationPractice/

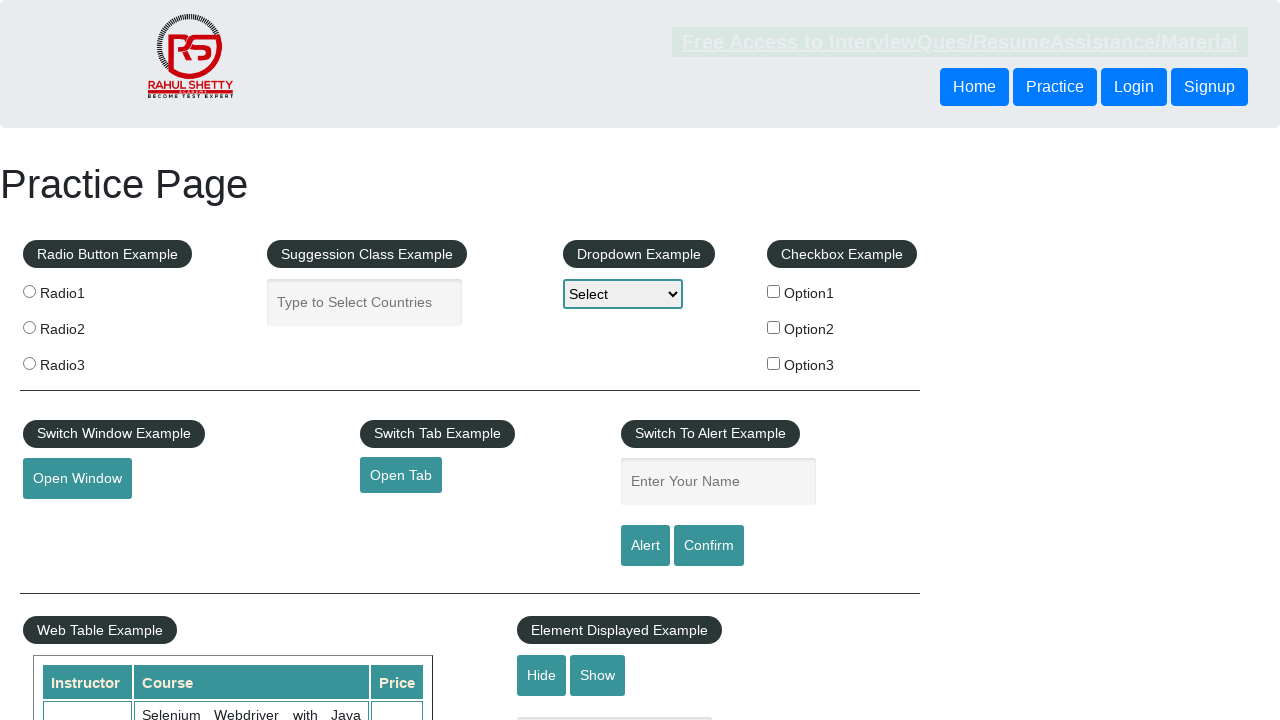

Waited for fixed header table to load
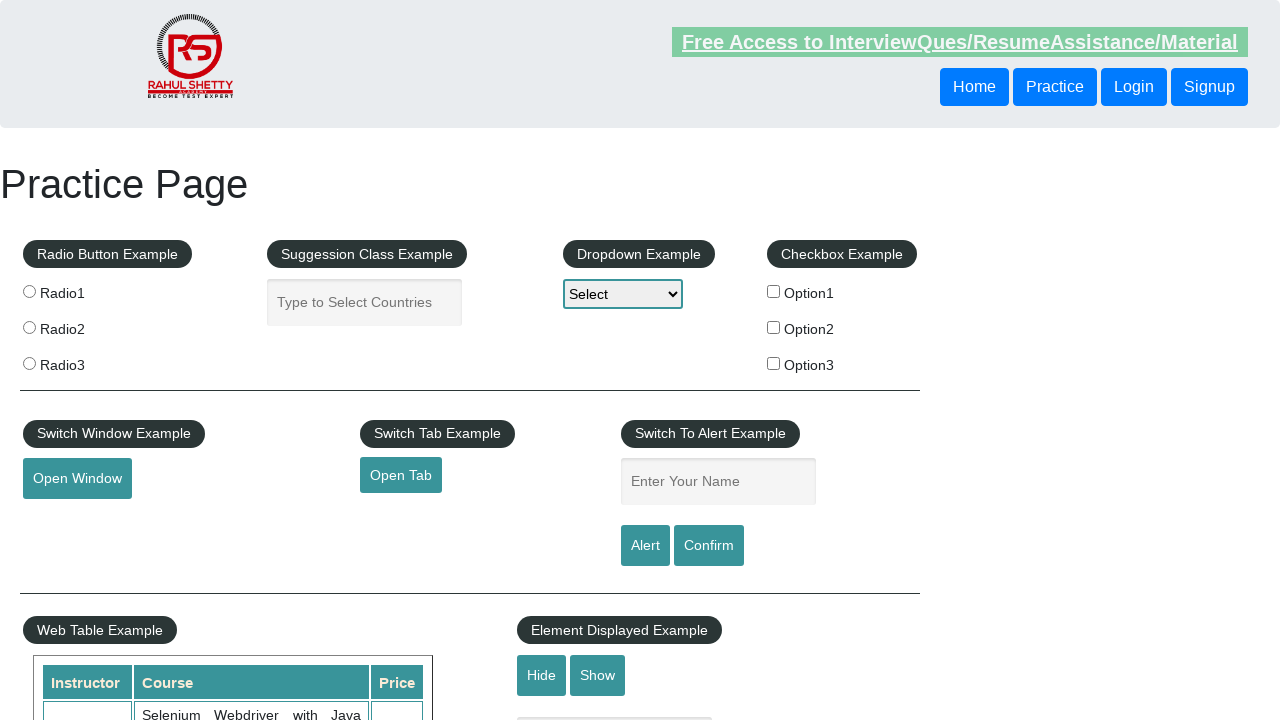

Located the fixed header table element
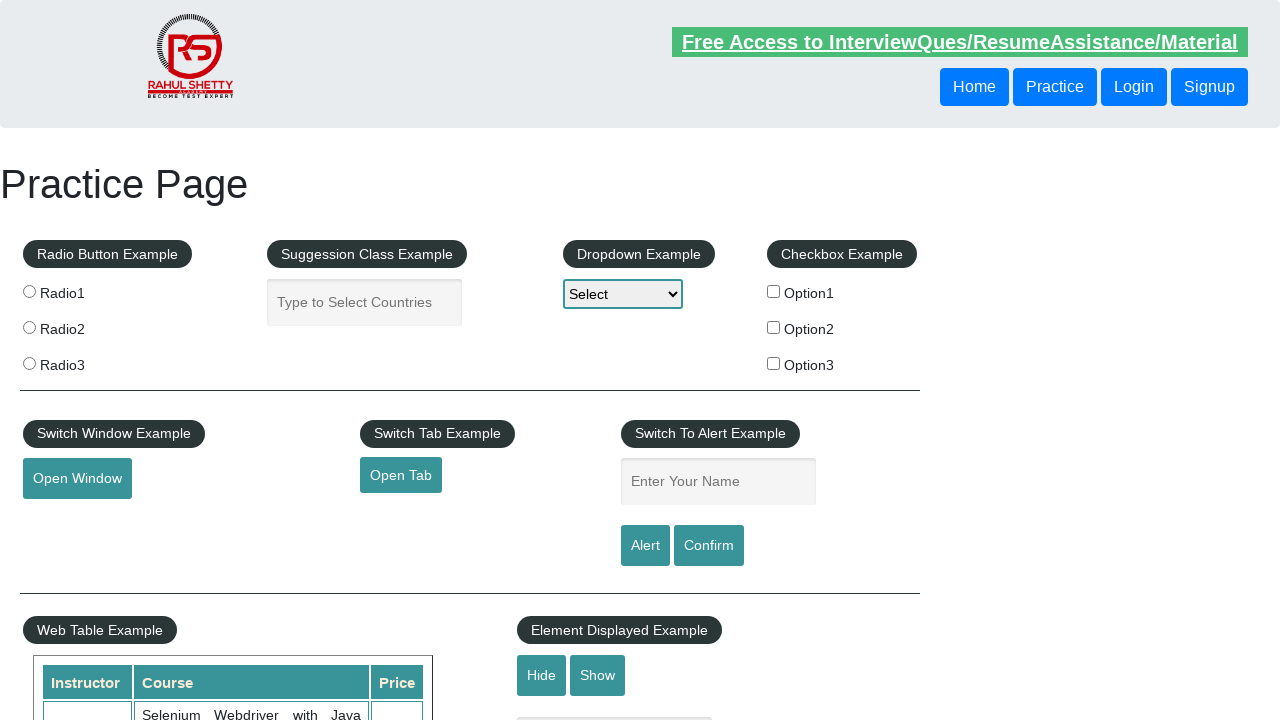

Extracted all cells from the 6th row of the table
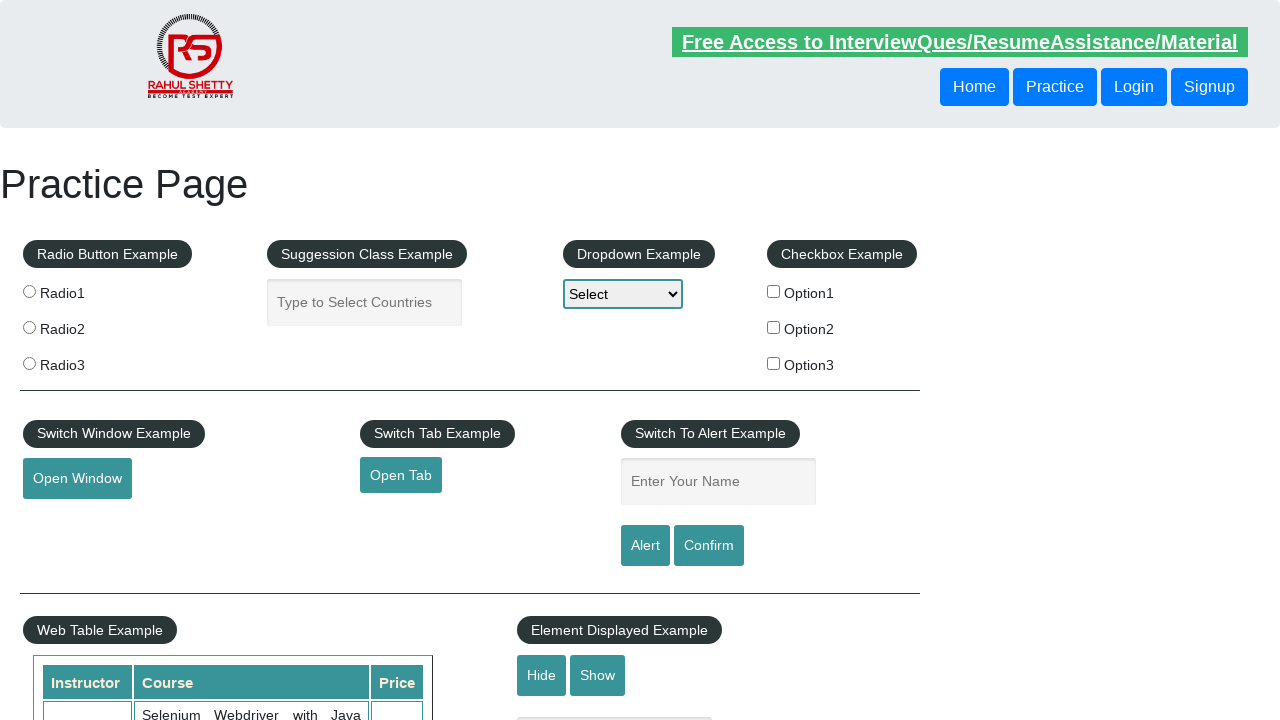

Retrieved and printed first cell content (Joe)
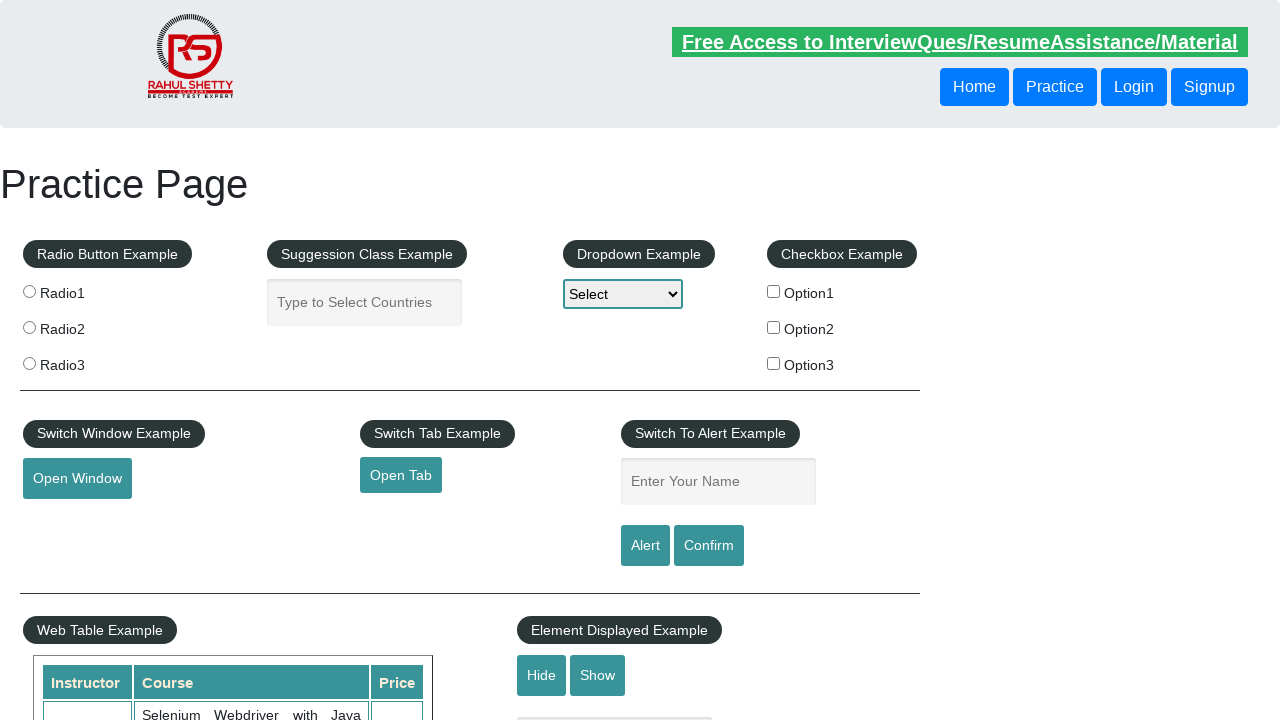

Retrieved and printed second cell content (Postman)
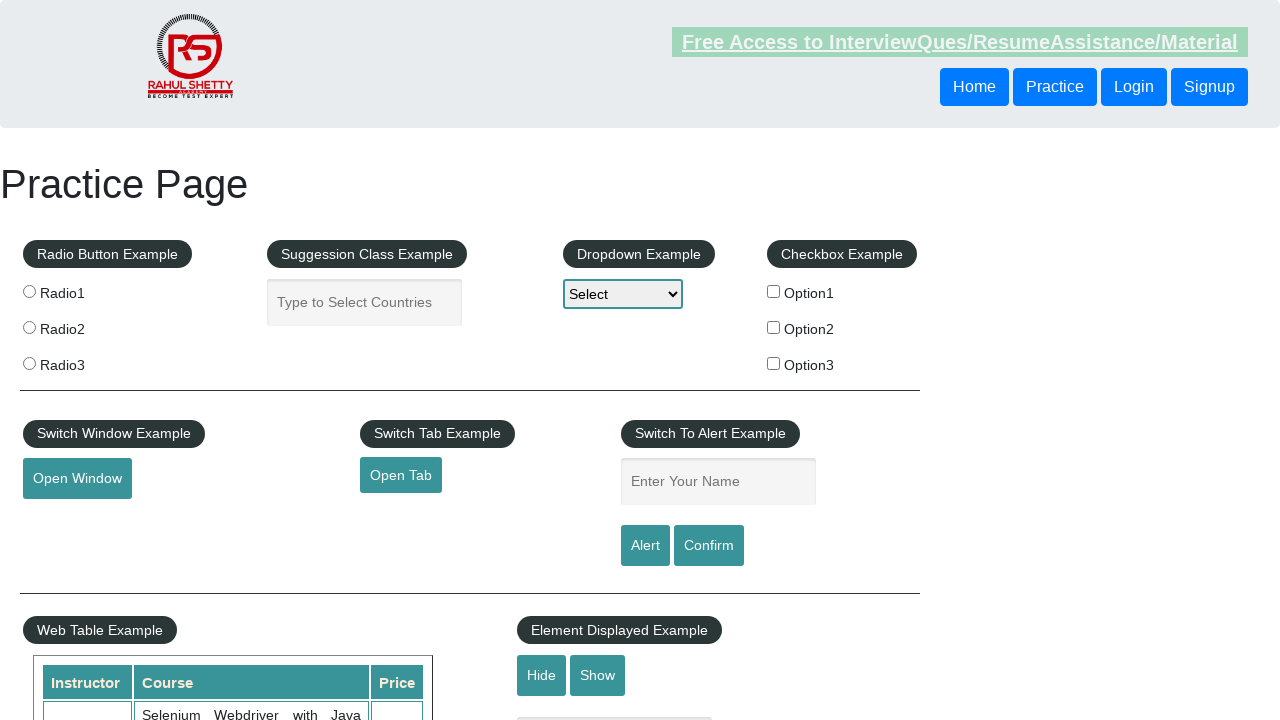

Retrieved and printed third cell content (Chennai)
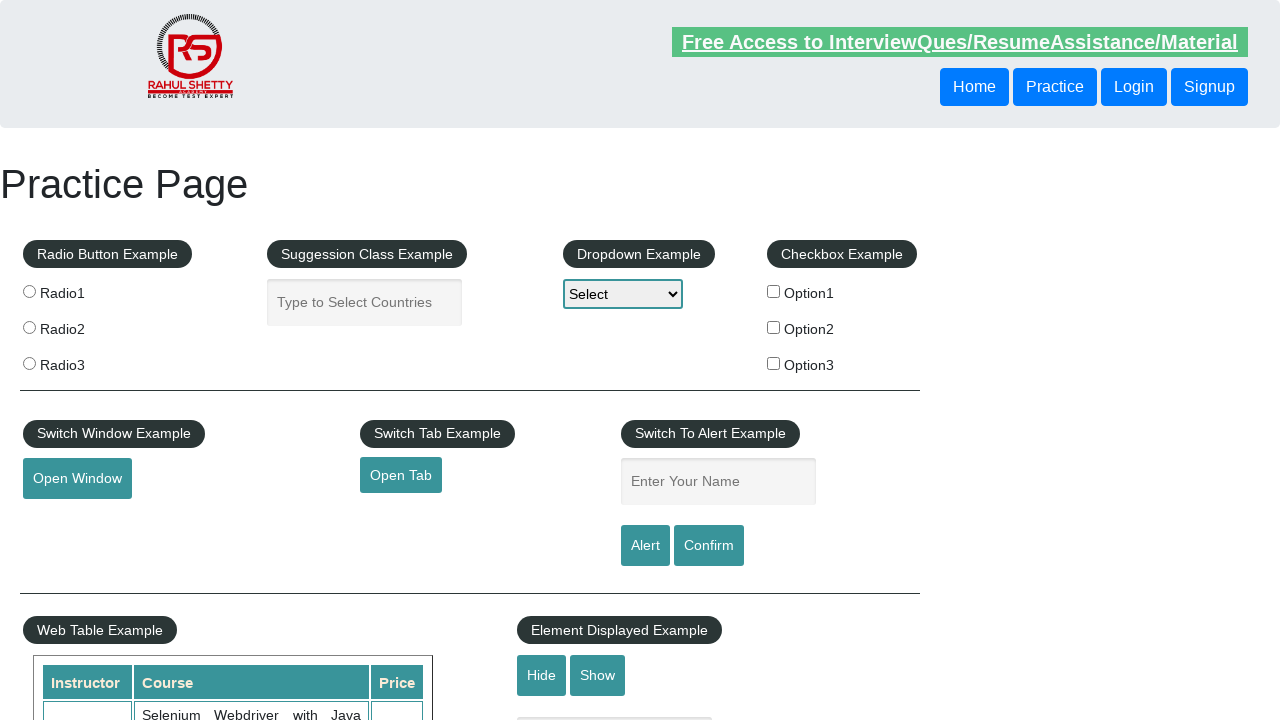

Retrieved and printed fourth cell content (46)
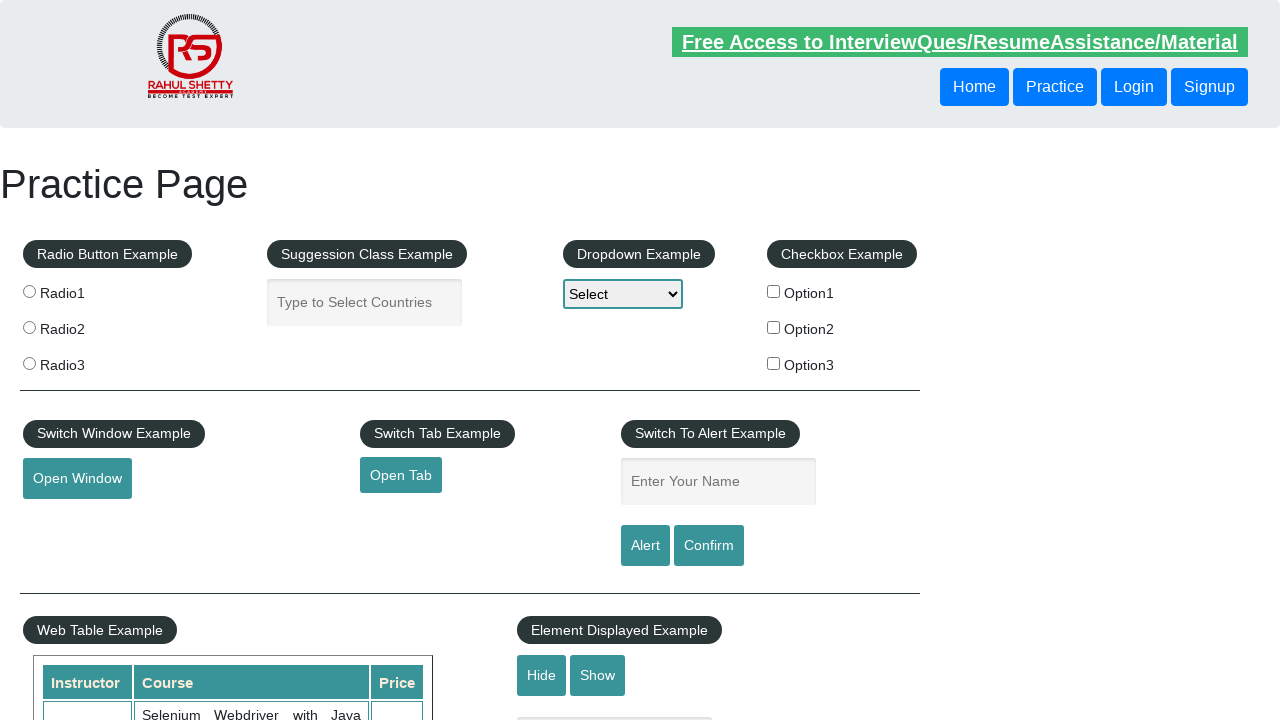

Retrieved and printed the total amount
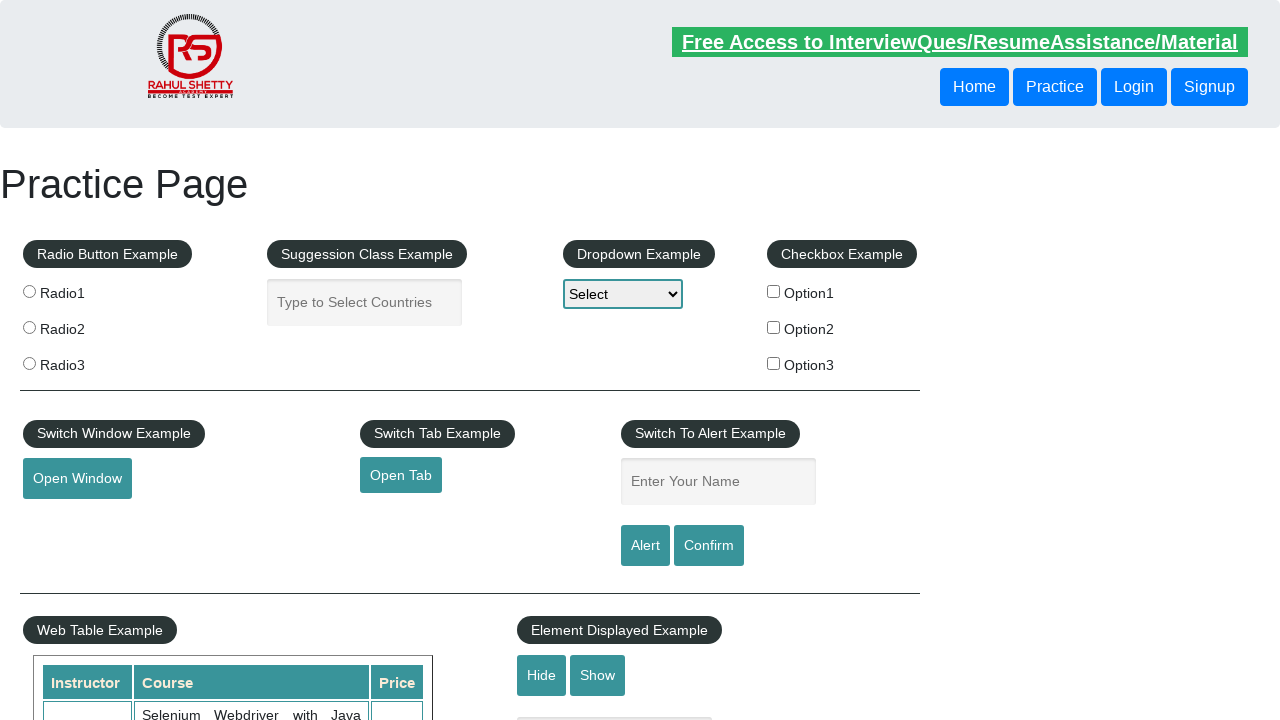

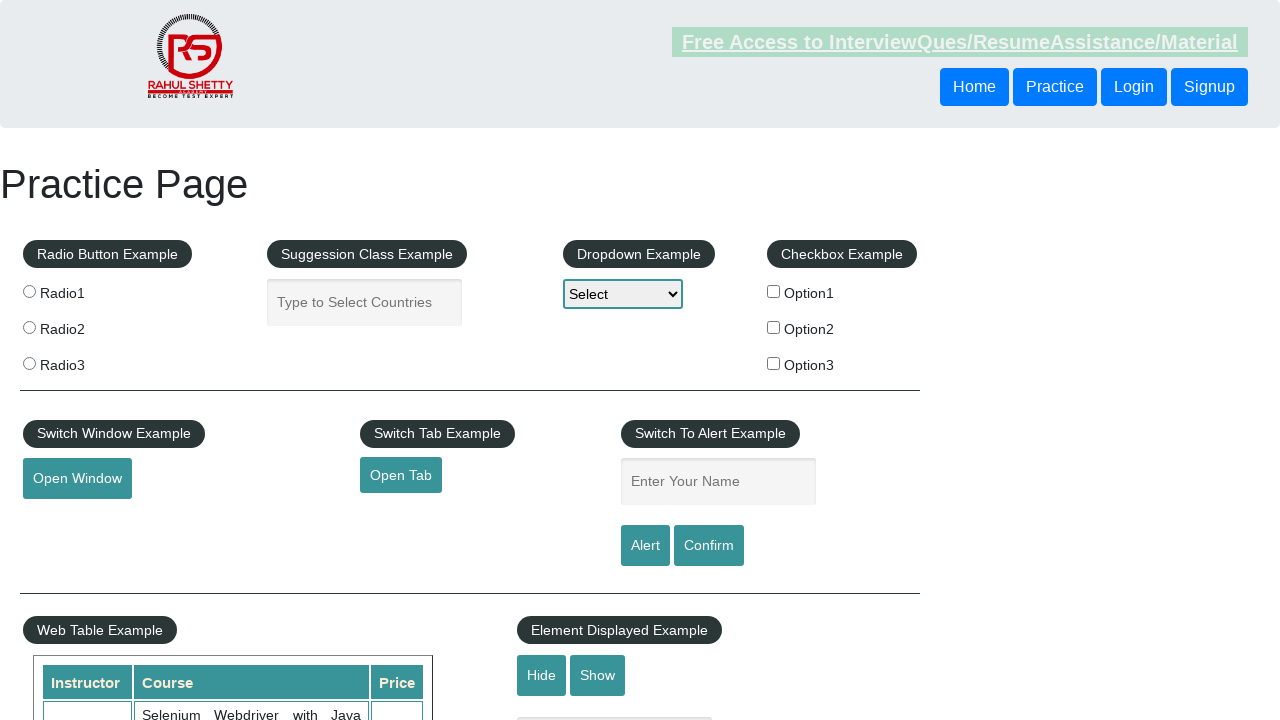